Tests adding a new poll to a Svelte tutorial application by clicking "Add New Poll", filling in the poll question and two answer options, then submitting the form.

Starting URL: https://chriswongatcuhk.github.io/svelte-tutorial-for-beginners/

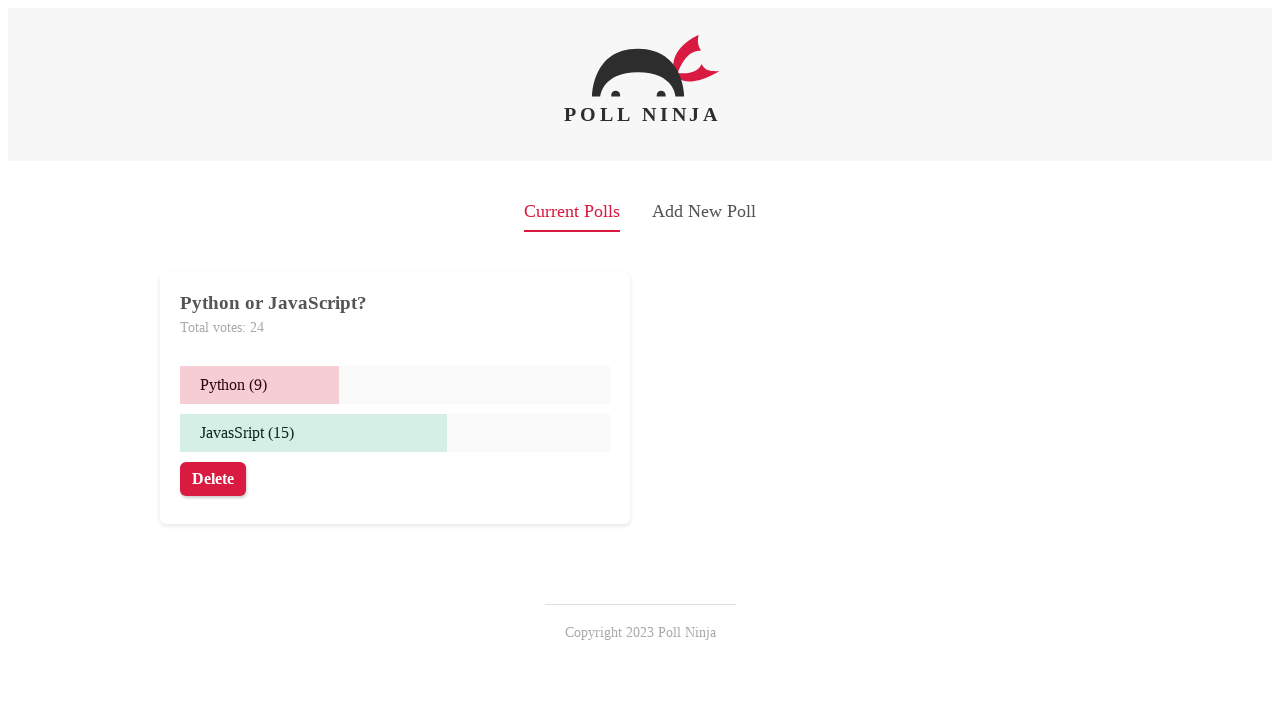

Clicked 'Add New Poll' button to open poll creation form at (704, 212) on internal:text="Add New Poll"i
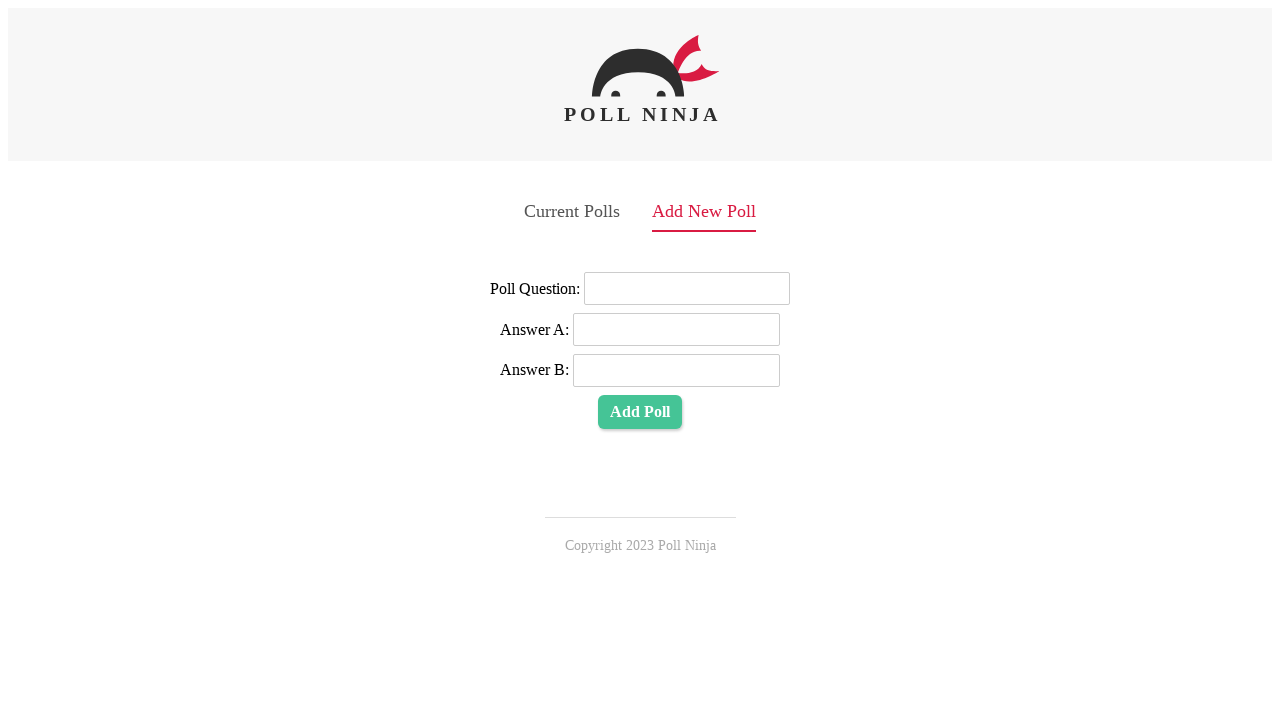

Clicked on the poll question input field at (687, 289) on internal:label="Poll Question:"i
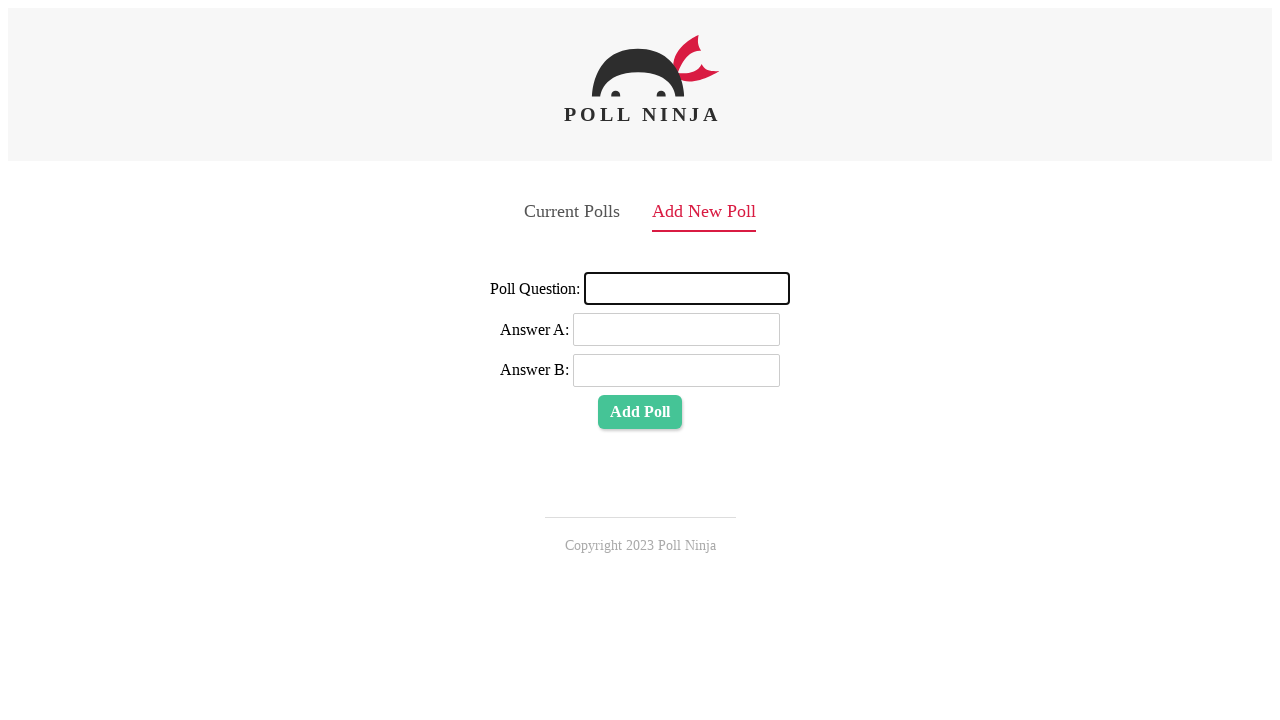

Filled poll question field with 'Which one?' on internal:label="Poll Question:"i
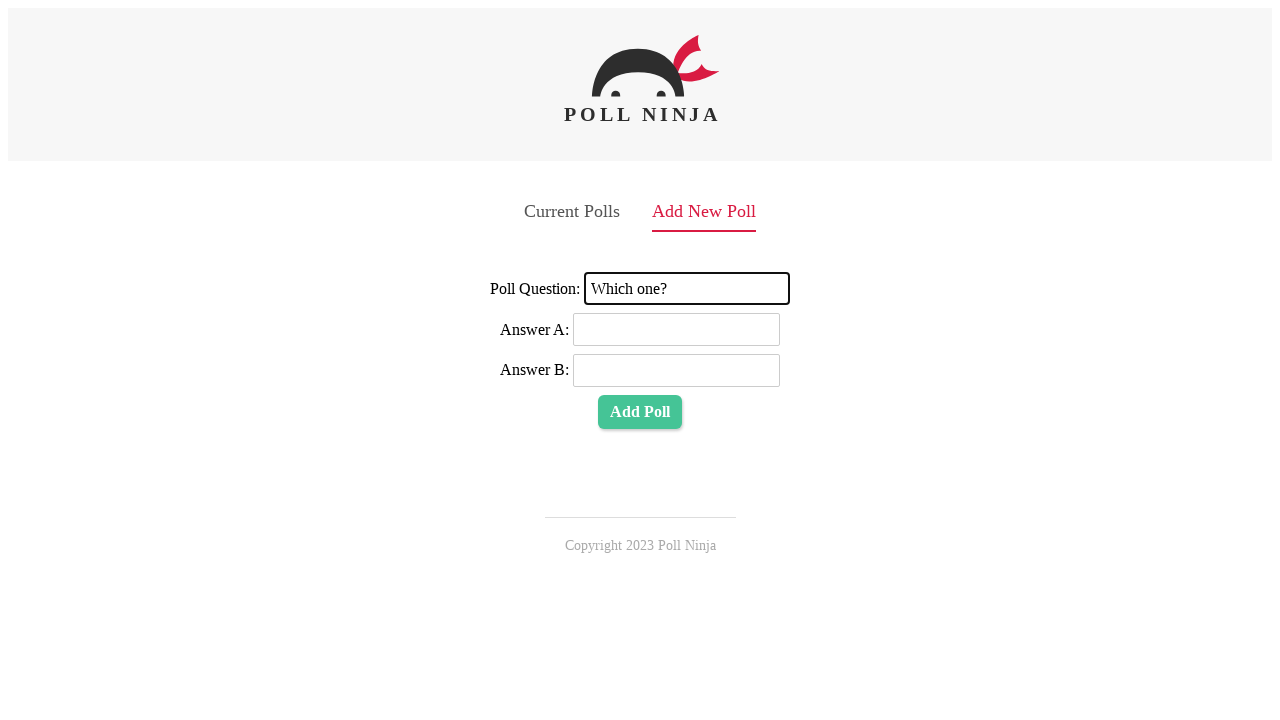

Filled Answer A field with 'apple' on internal:label="Answer A:"i
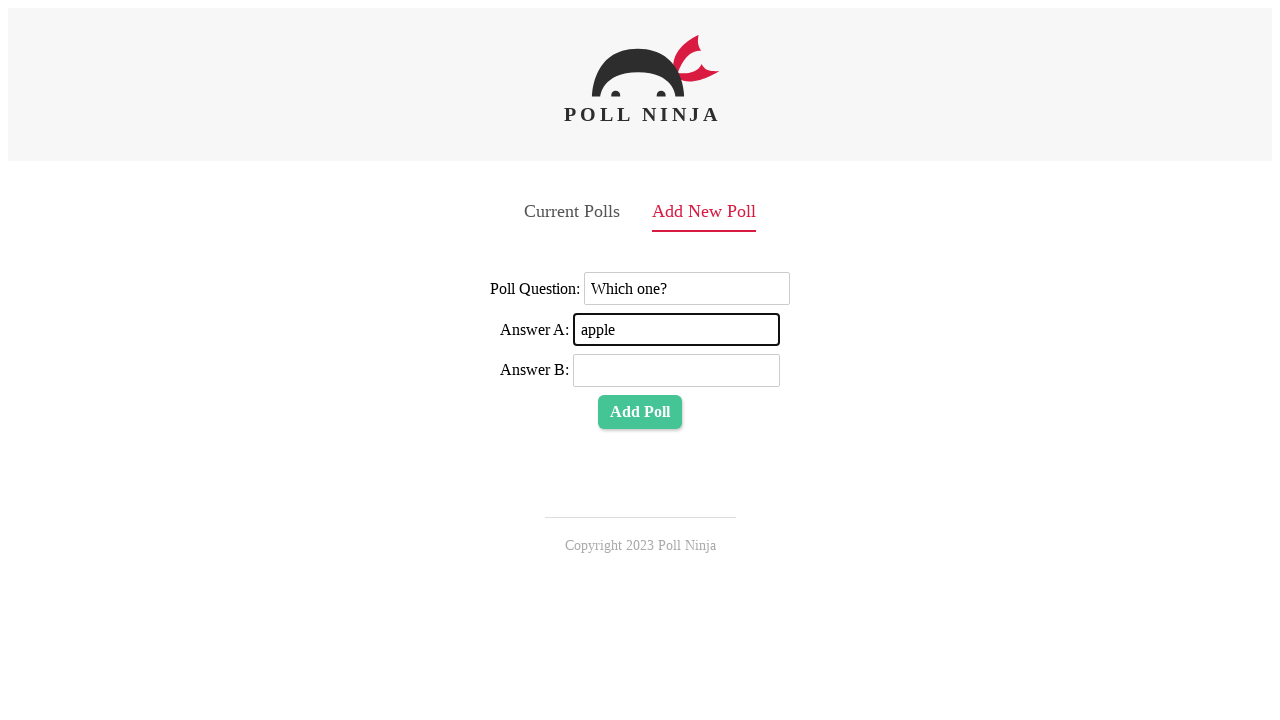

Filled Answer B field with 'boy' on internal:label="Answer B:"i
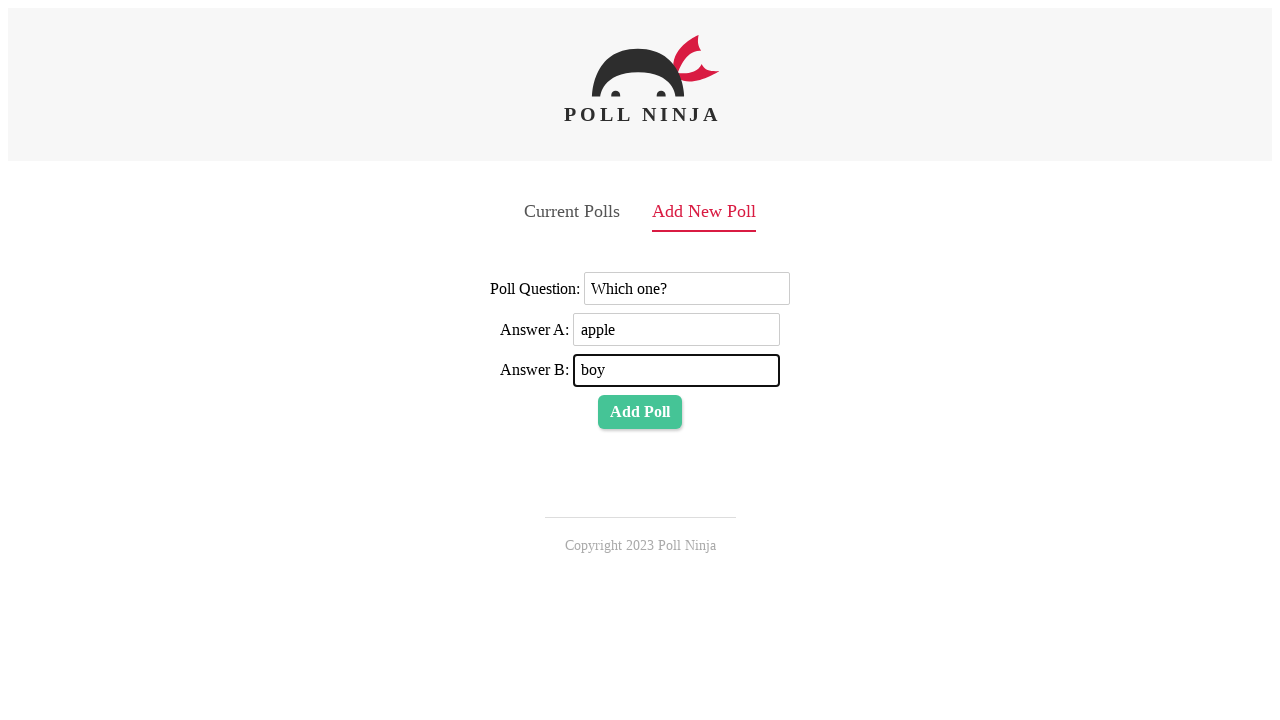

Clicked 'Add Poll' button to submit the new poll at (640, 412) on internal:role=button[name="Add Poll"i]
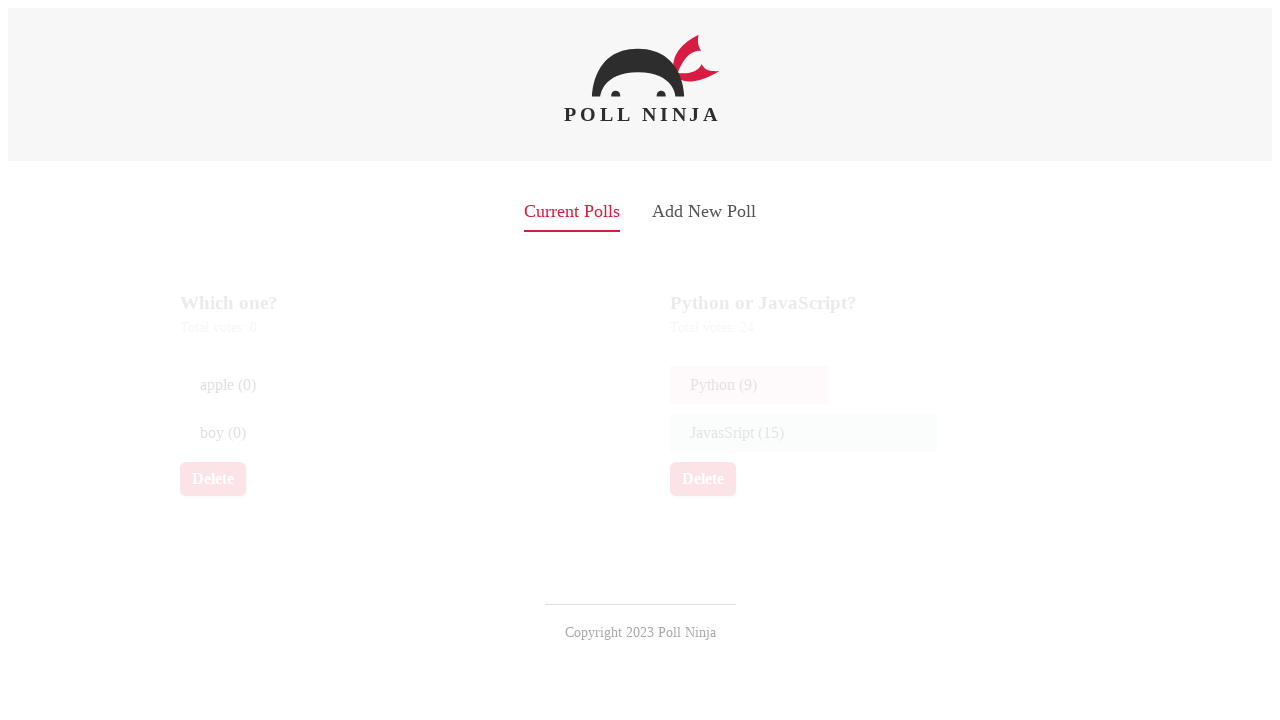

Poll successfully added and 'Which one?' text appeared on page
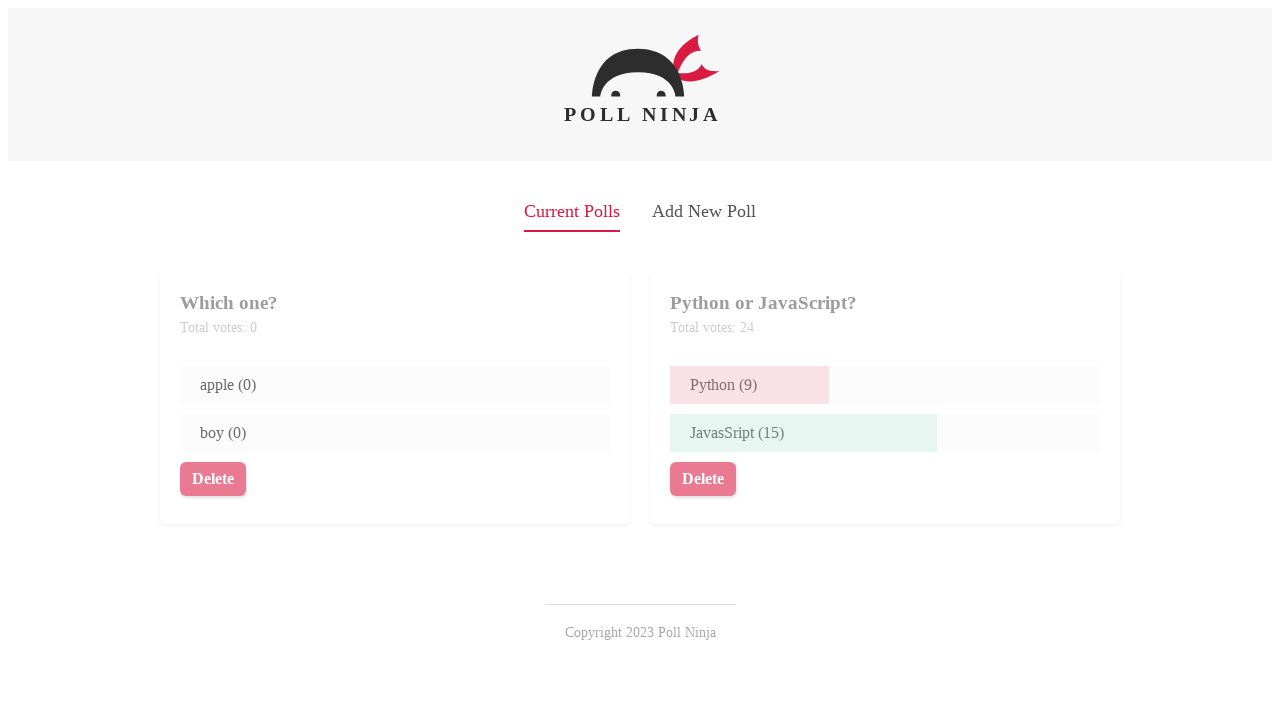

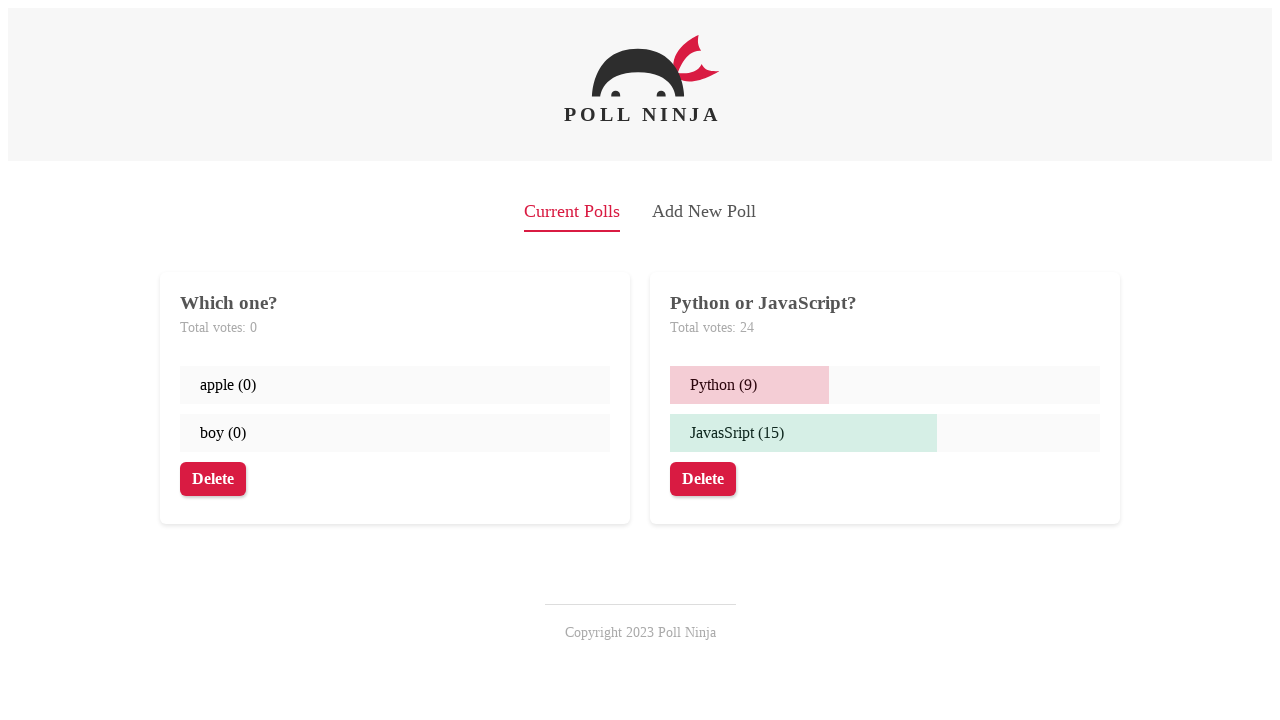